Tests an e-commerce application by adding multiple products to cart, proceeding to checkout, and applying a promo code

Starting URL: https://rahulshettyacademy.com/seleniumPractise/#/

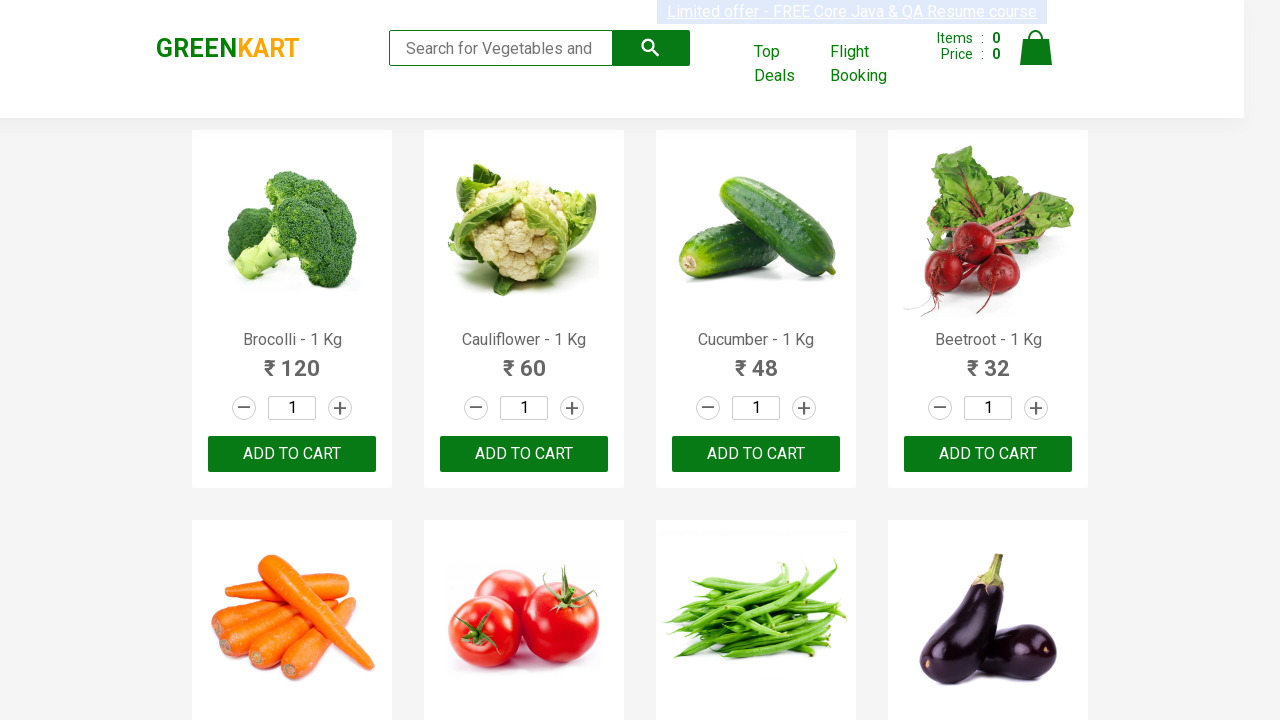

Retrieved all product elements from the page
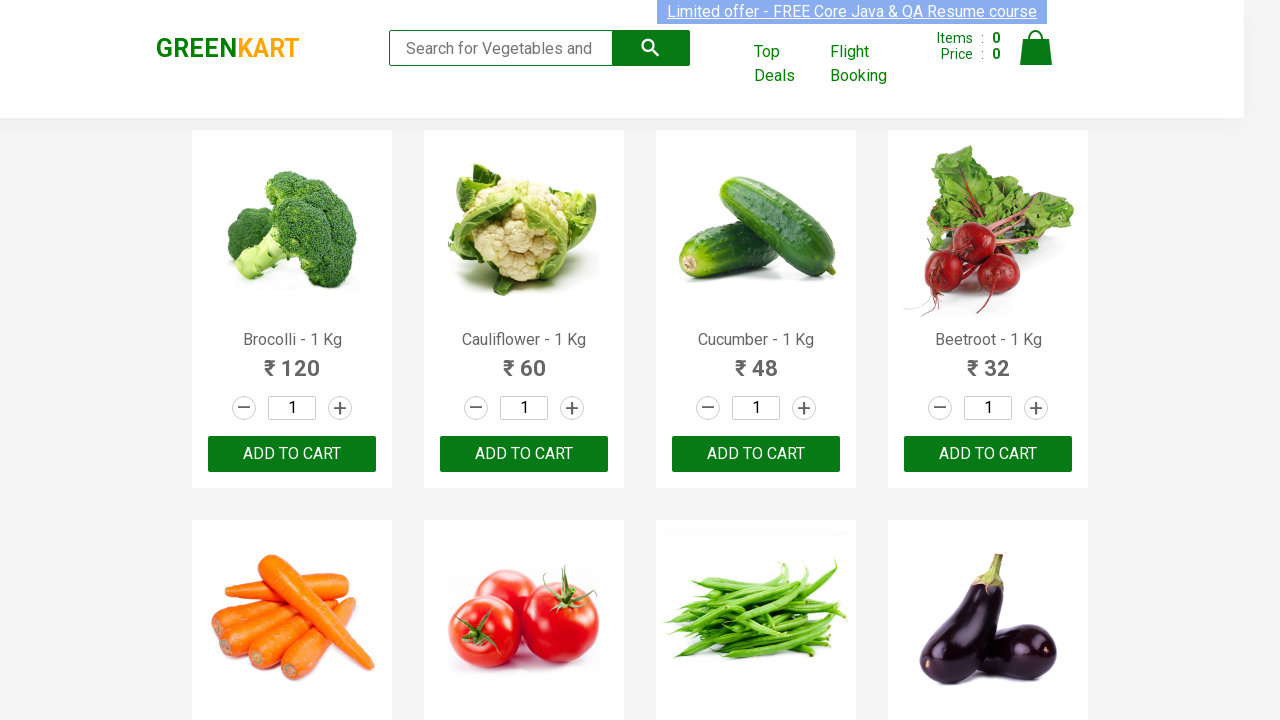

Added 'Cucumber' to cart at (756, 454) on xpath=//div[@class='product-action']/button >> nth=2
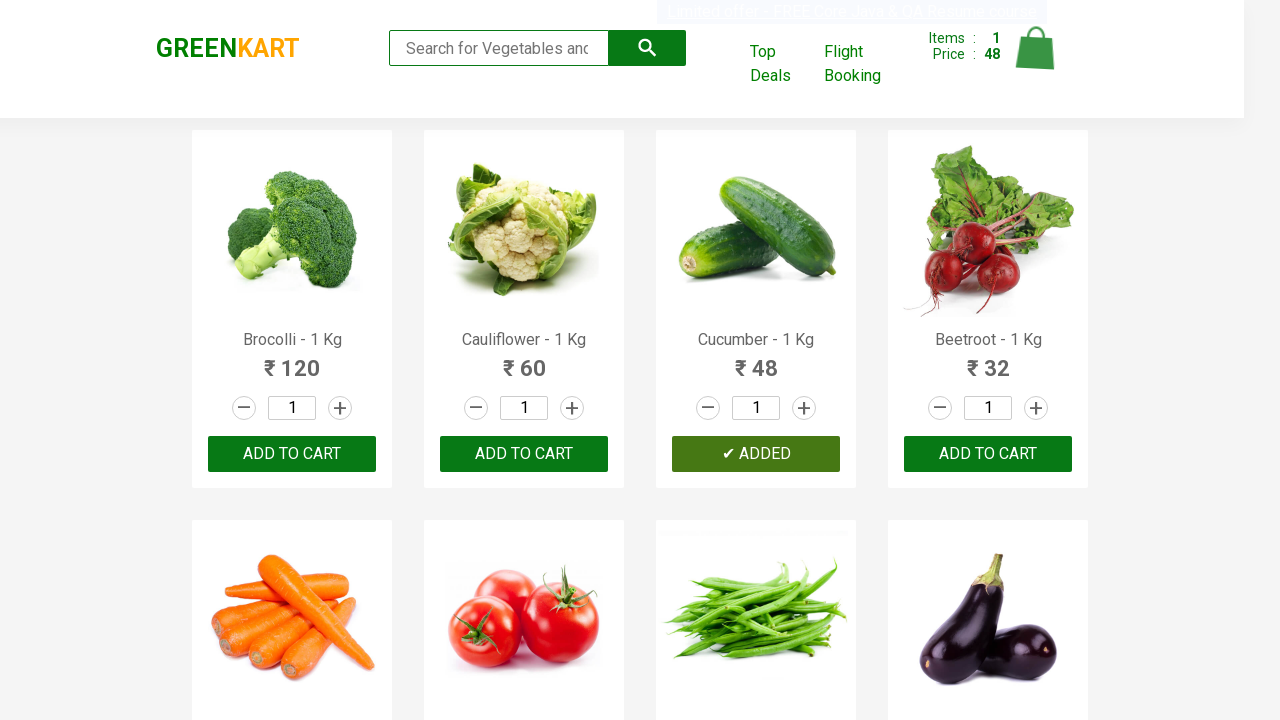

Added 'Beetroot' to cart at (988, 454) on xpath=//div[@class='product-action']/button >> nth=3
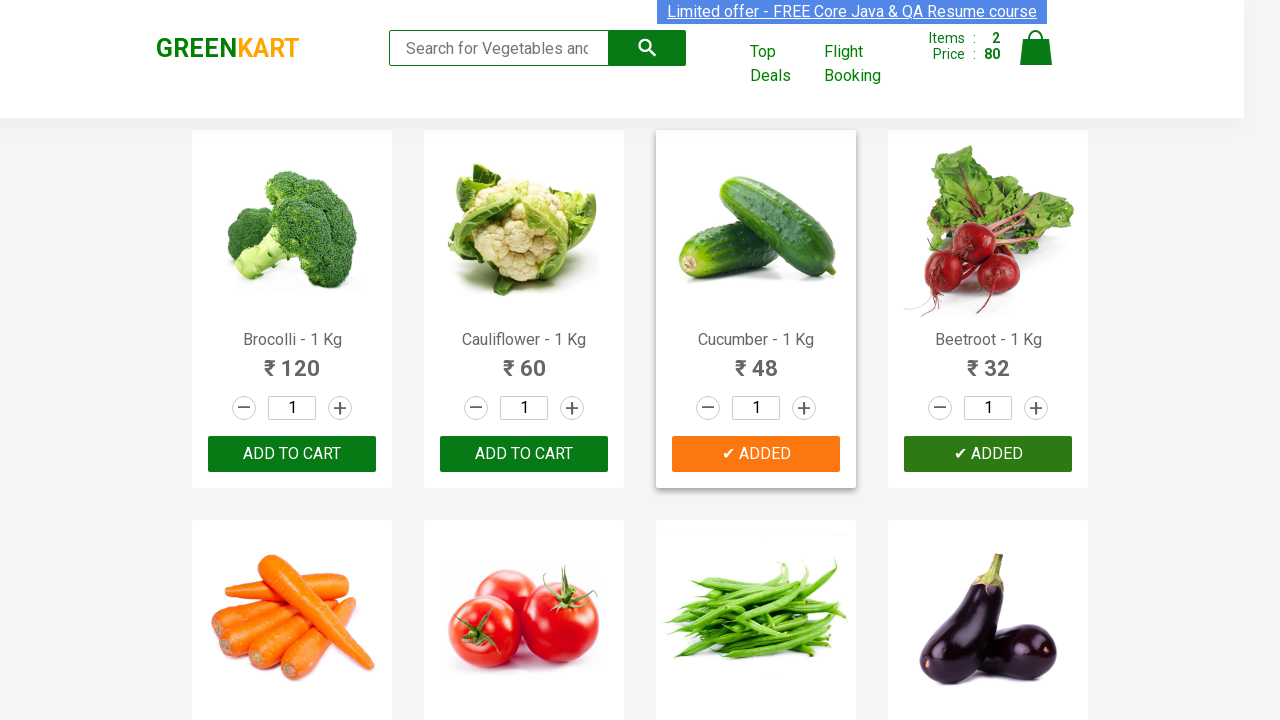

Added 'Mango' to cart at (524, 360) on xpath=//div[@class='product-action']/button >> nth=17
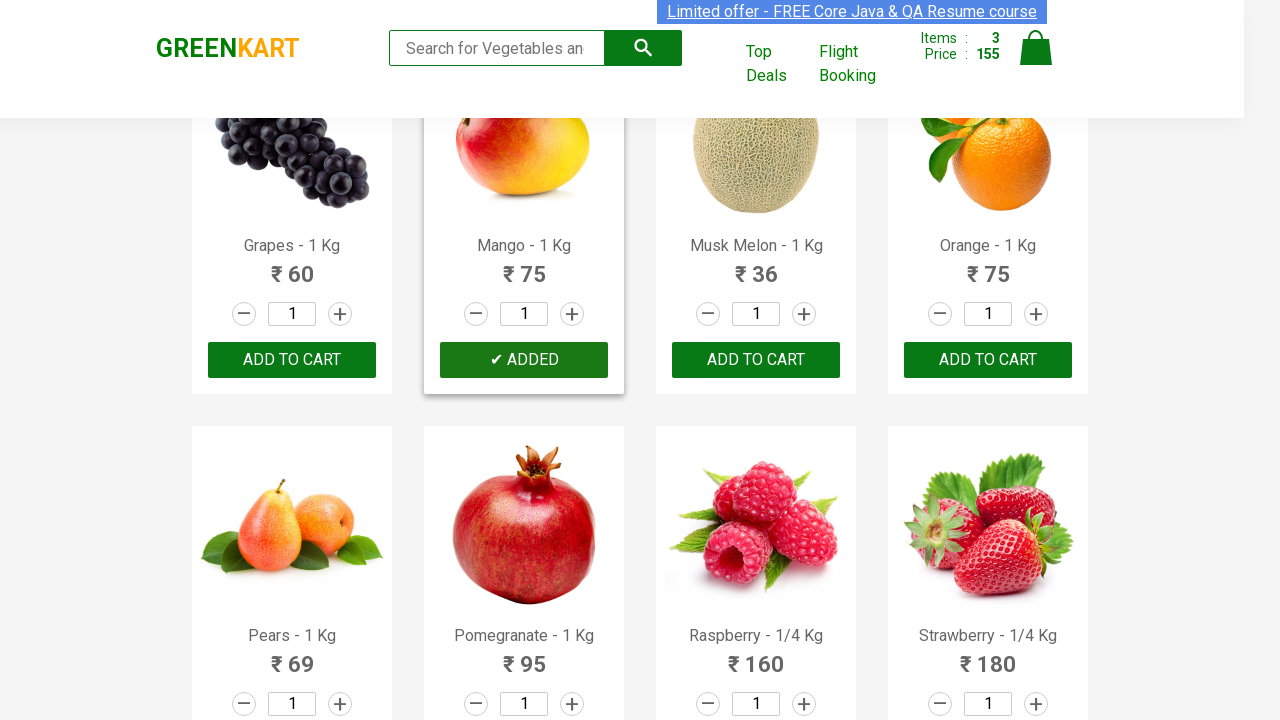

Added 'Orange' to cart at (988, 360) on xpath=//div[@class='product-action']/button >> nth=19
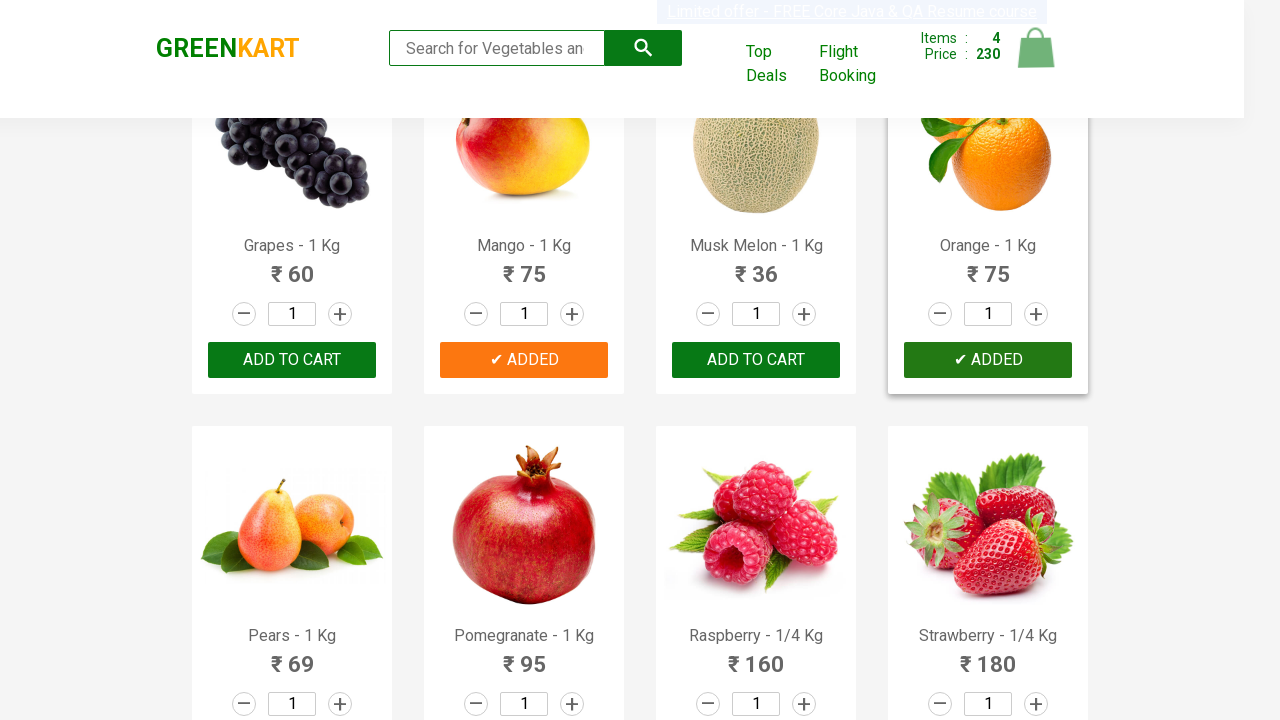

Clicked on cart icon to view cart at (1036, 48) on xpath=//img[@alt='Cart']
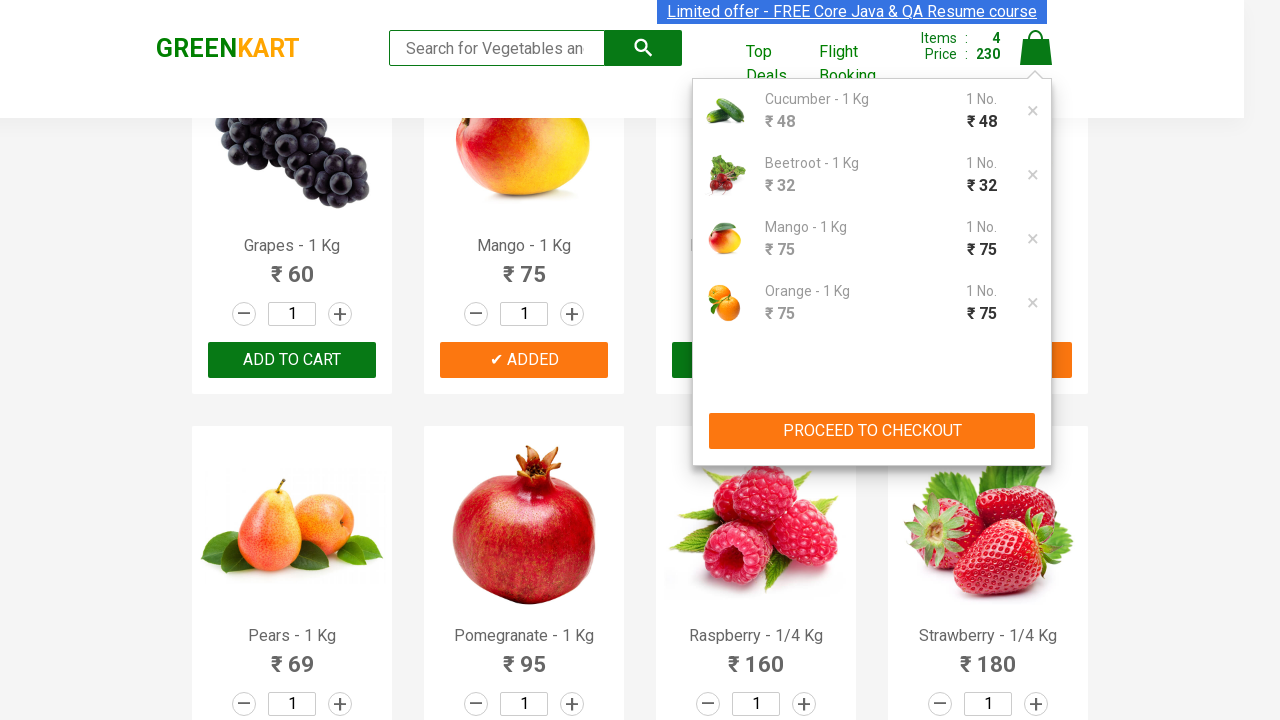

Clicked 'PROCEED TO CHECKOUT' button at (872, 431) on xpath=//button[text()='PROCEED TO CHECKOUT']
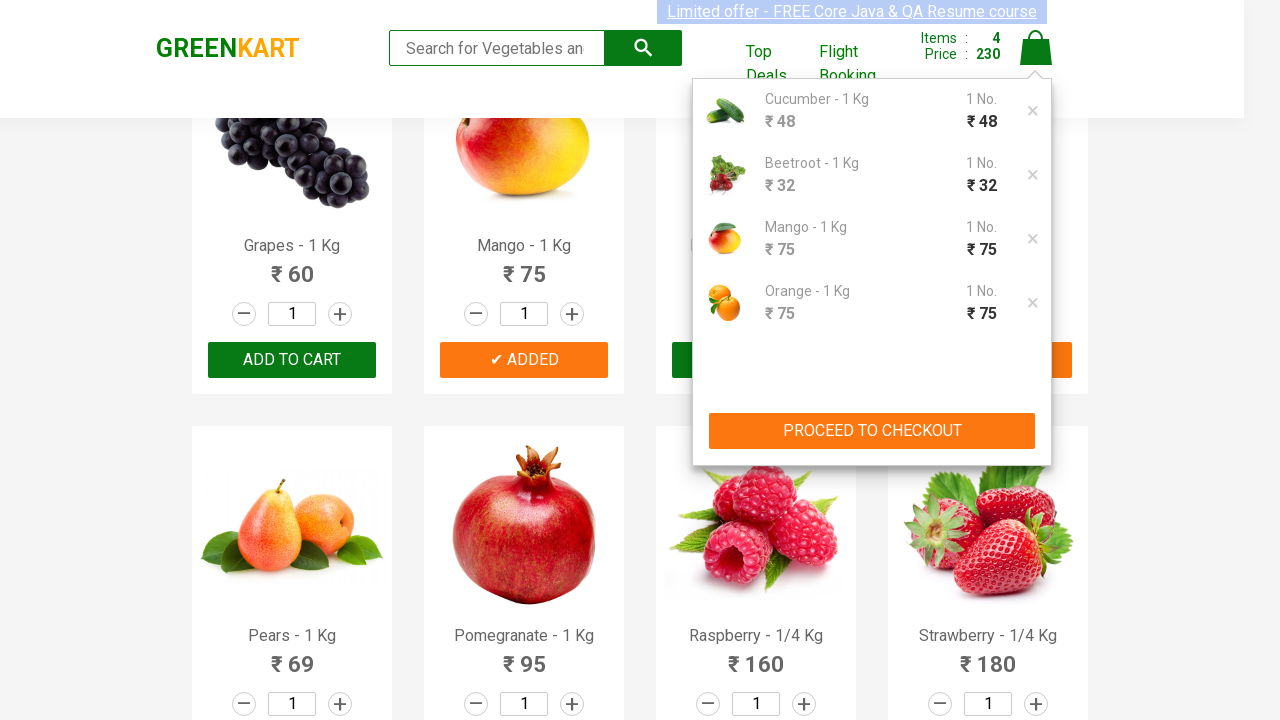

Waited for checkout page to load
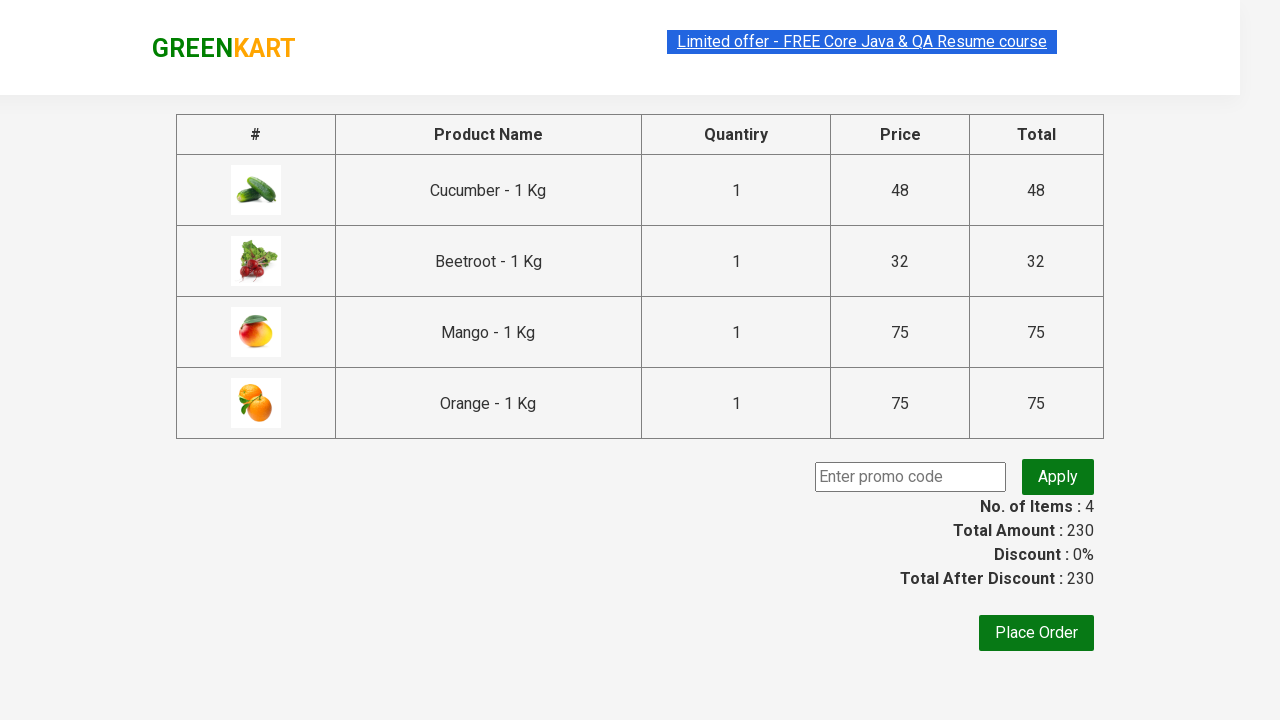

Entered promo code 'rahulshettyacademy' on .promoCode
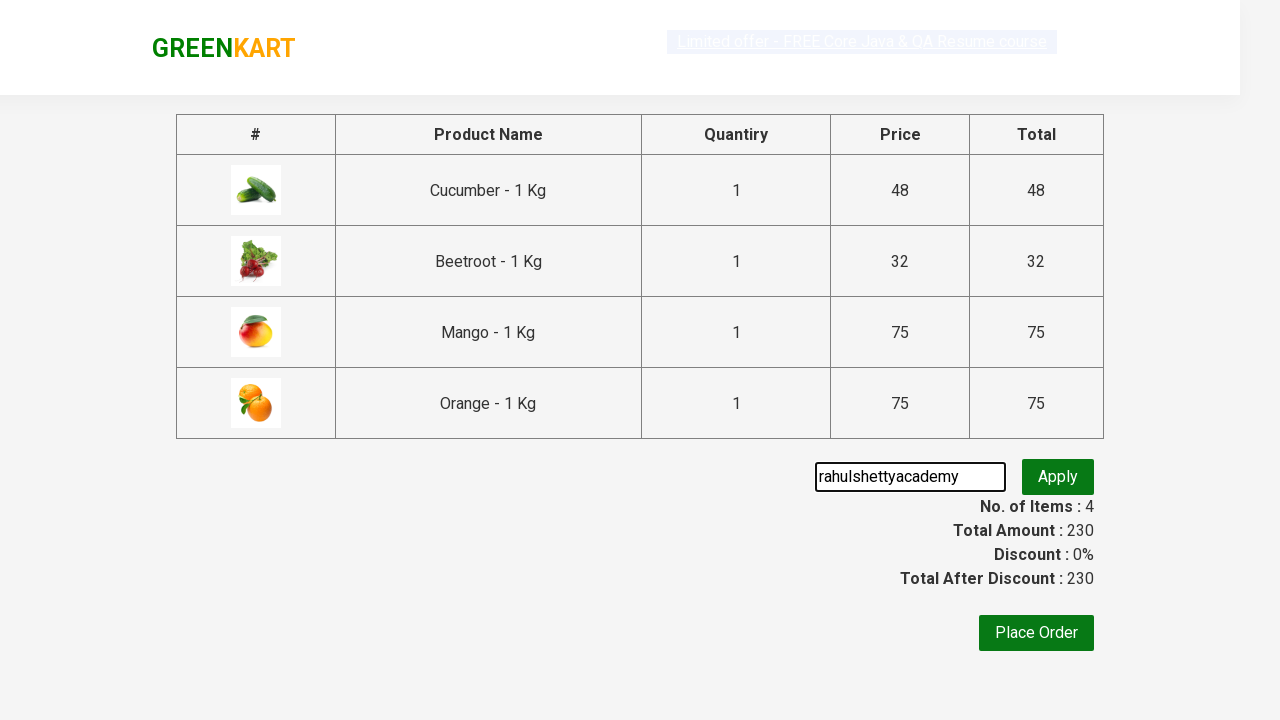

Clicked apply promo code button at (1058, 477) on .promoBtn
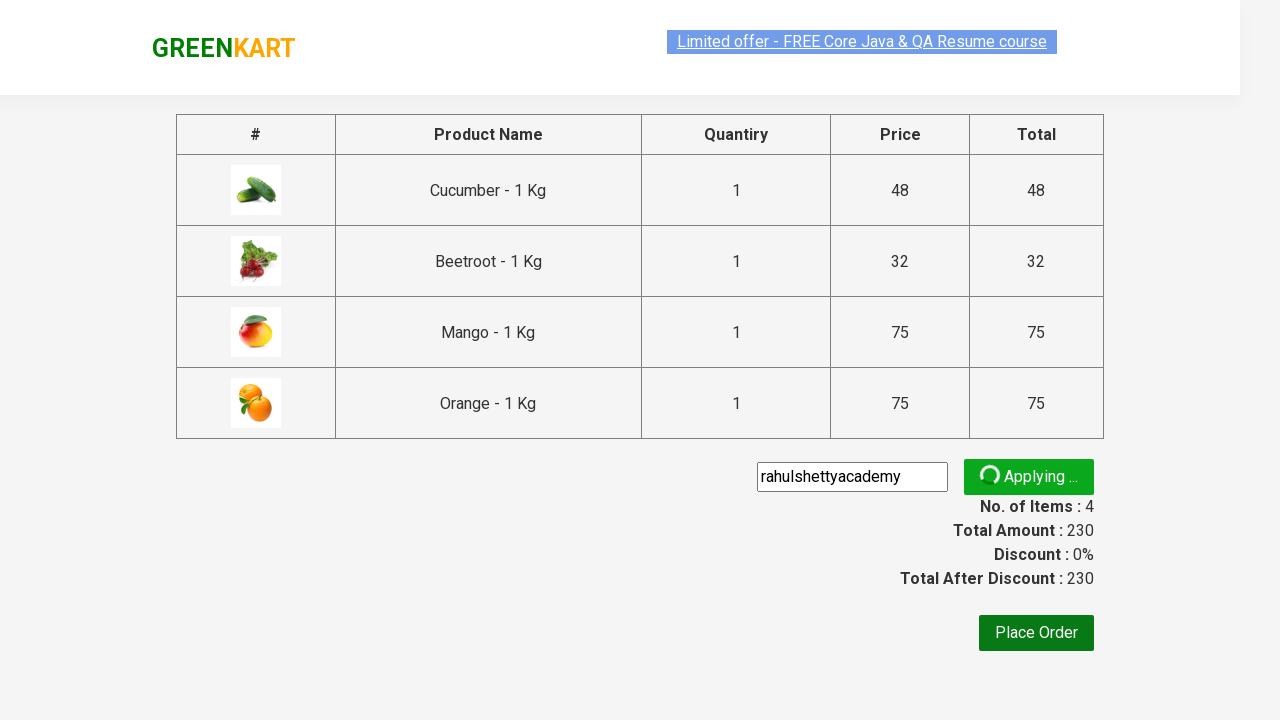

Promo code application confirmation message appeared
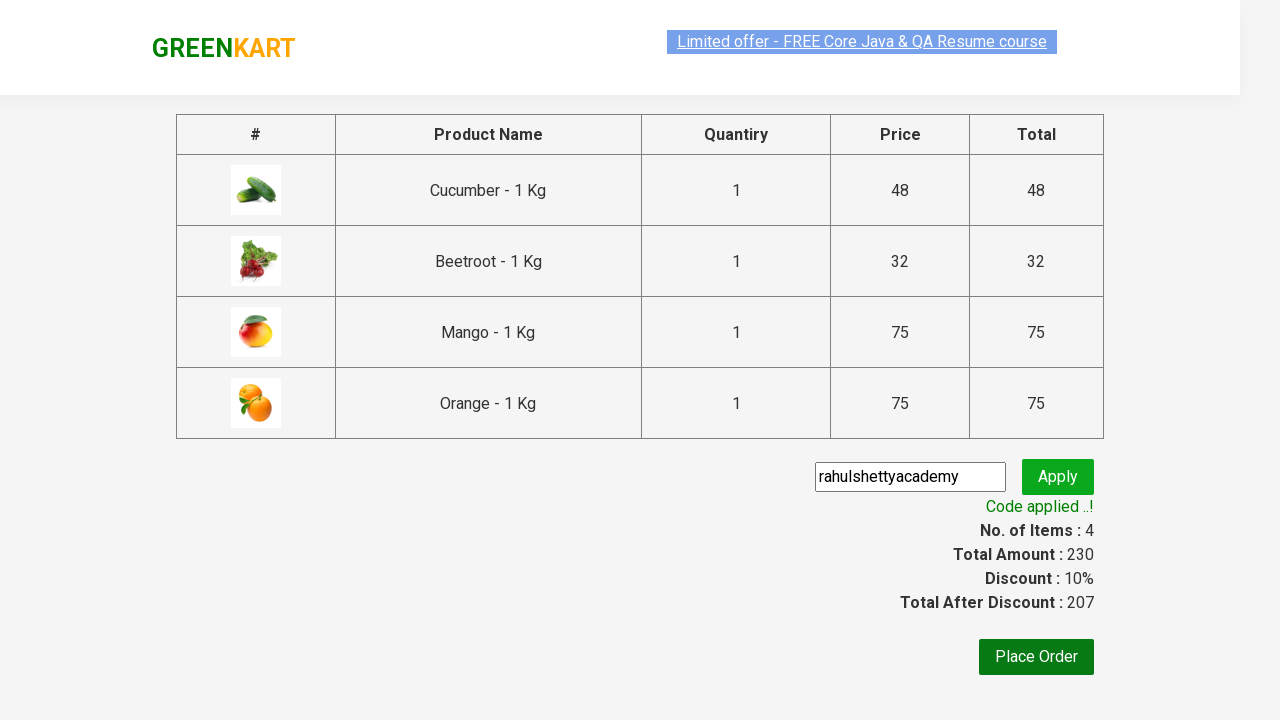

Verified promo code was successfully applied with message 'Code applied ..!'
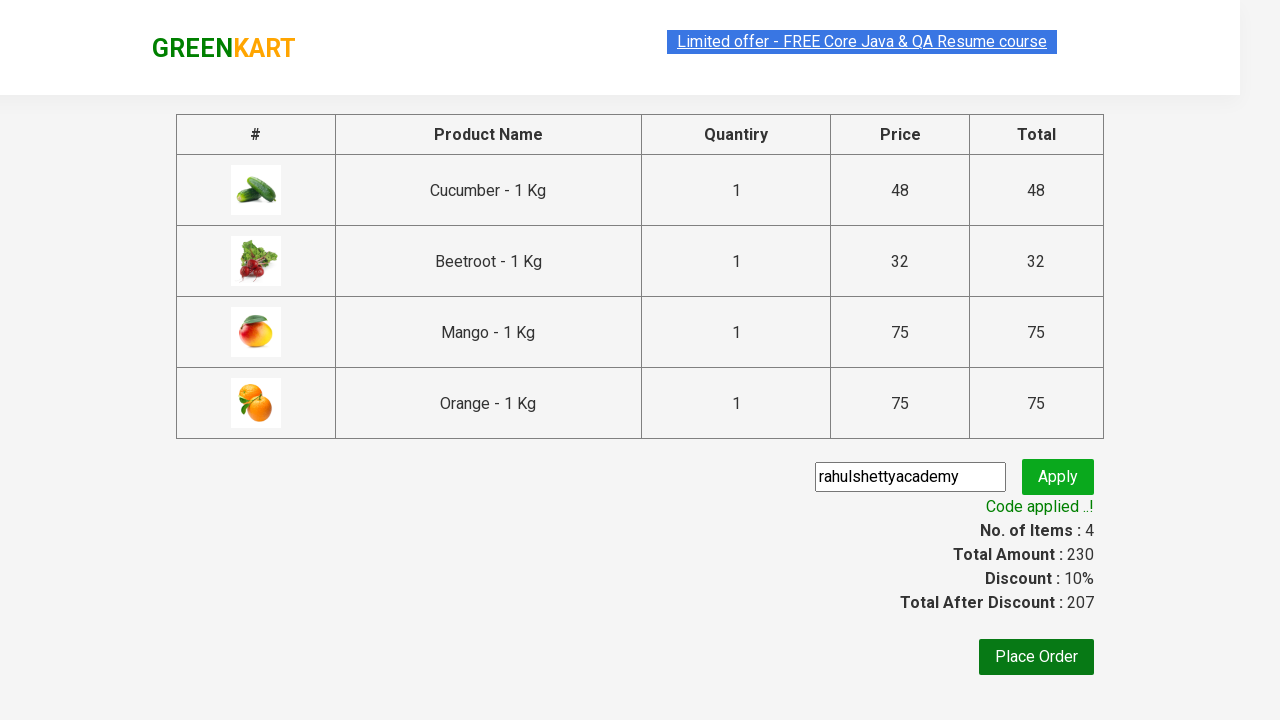

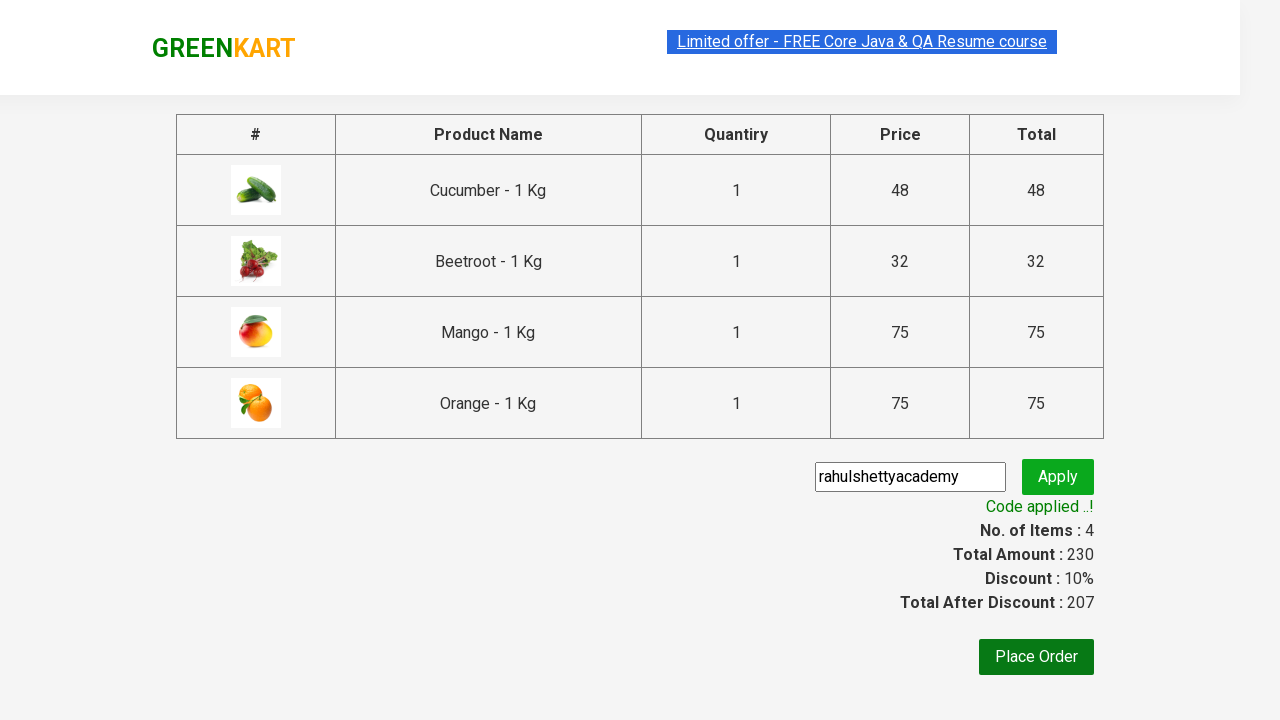